Tests navigation to Status Codes page and verifies the 404 status code page displays correctly

Starting URL: https://the-internet.herokuapp.com/

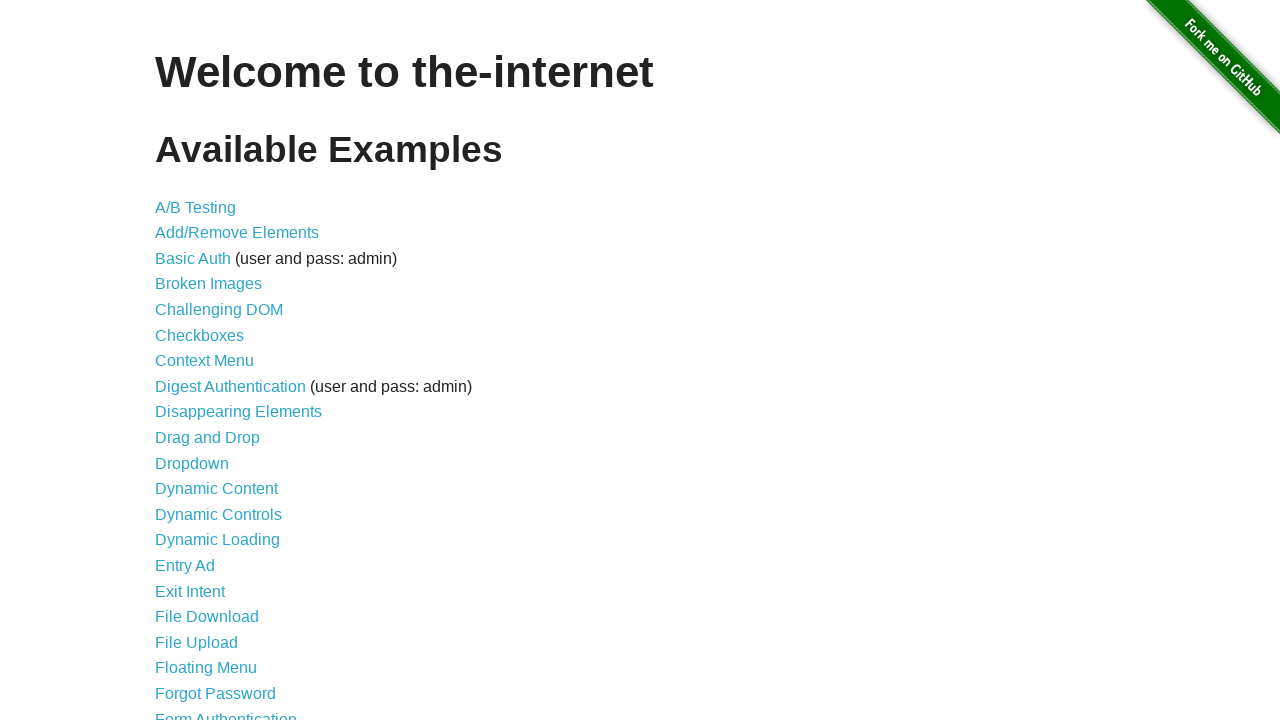

Clicked on Status Codes link at (203, 600) on text=Status Codes
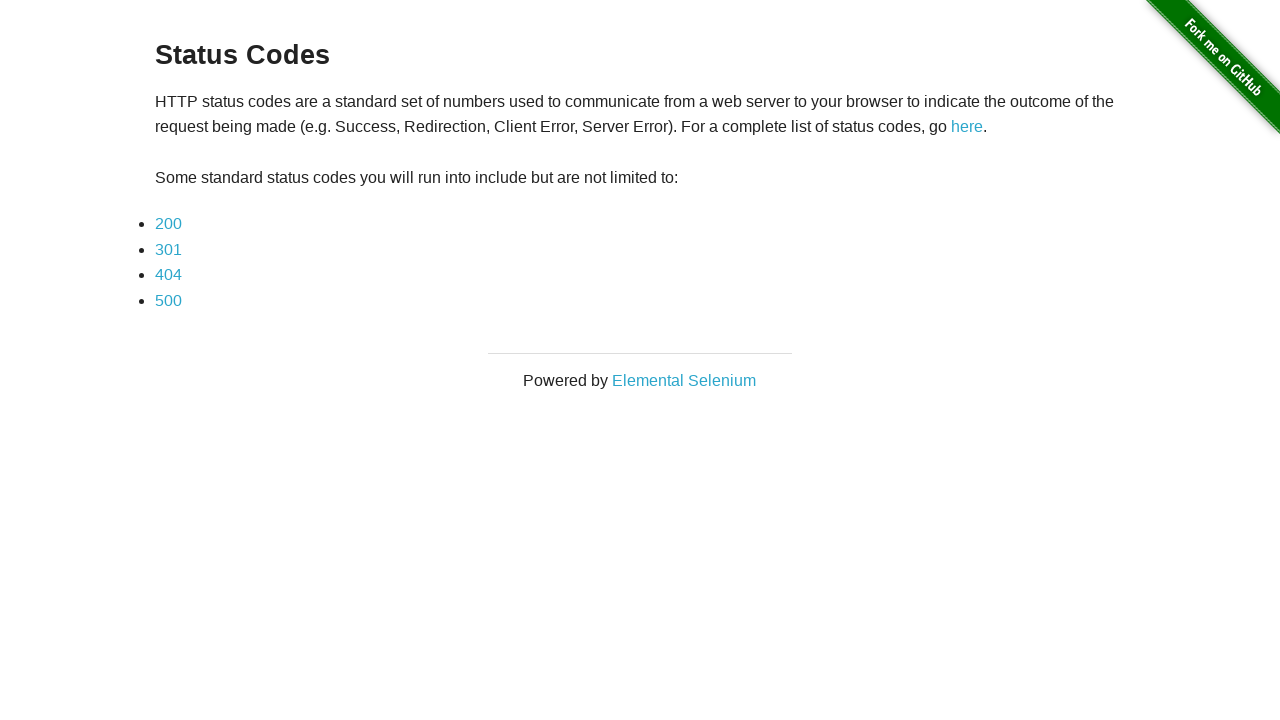

Clicked on 404 status code link at (168, 275) on text=404
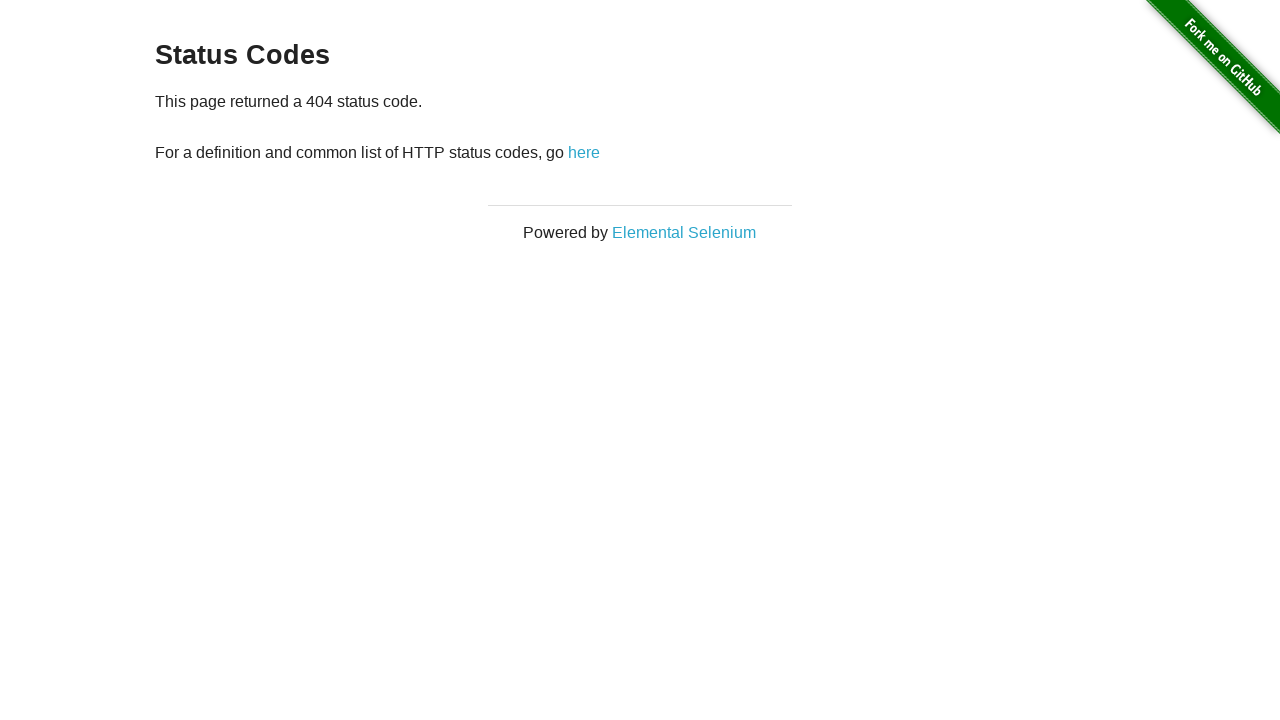

Verified the 404 status code message is displayed
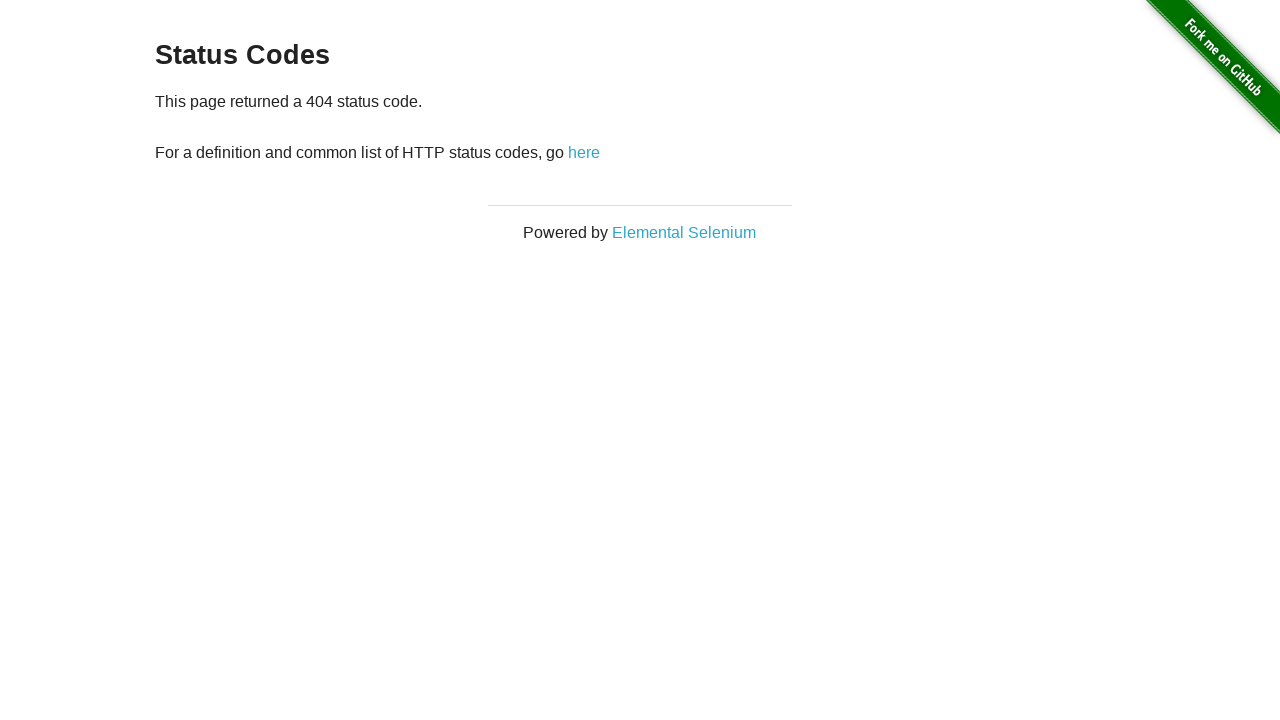

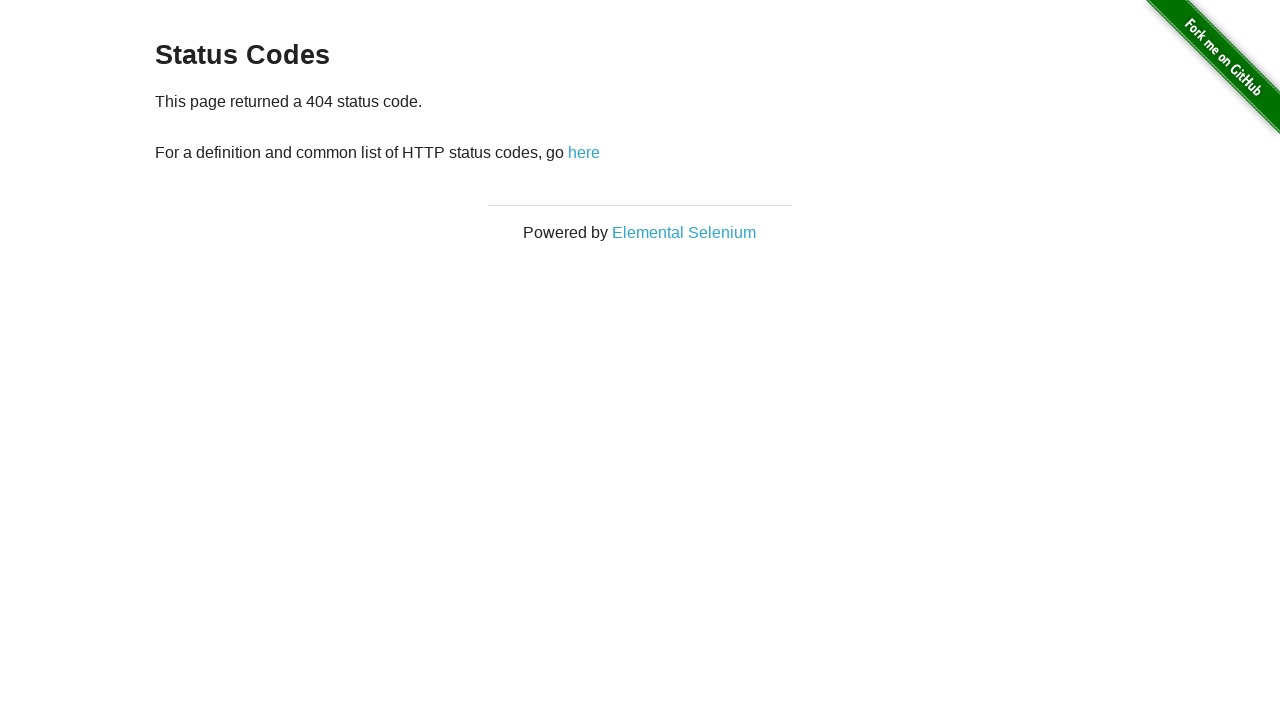